Tests date picker functionality by entering a date value and submitting it with the Enter key

Starting URL: https://formy-project.herokuapp.com/datepicker

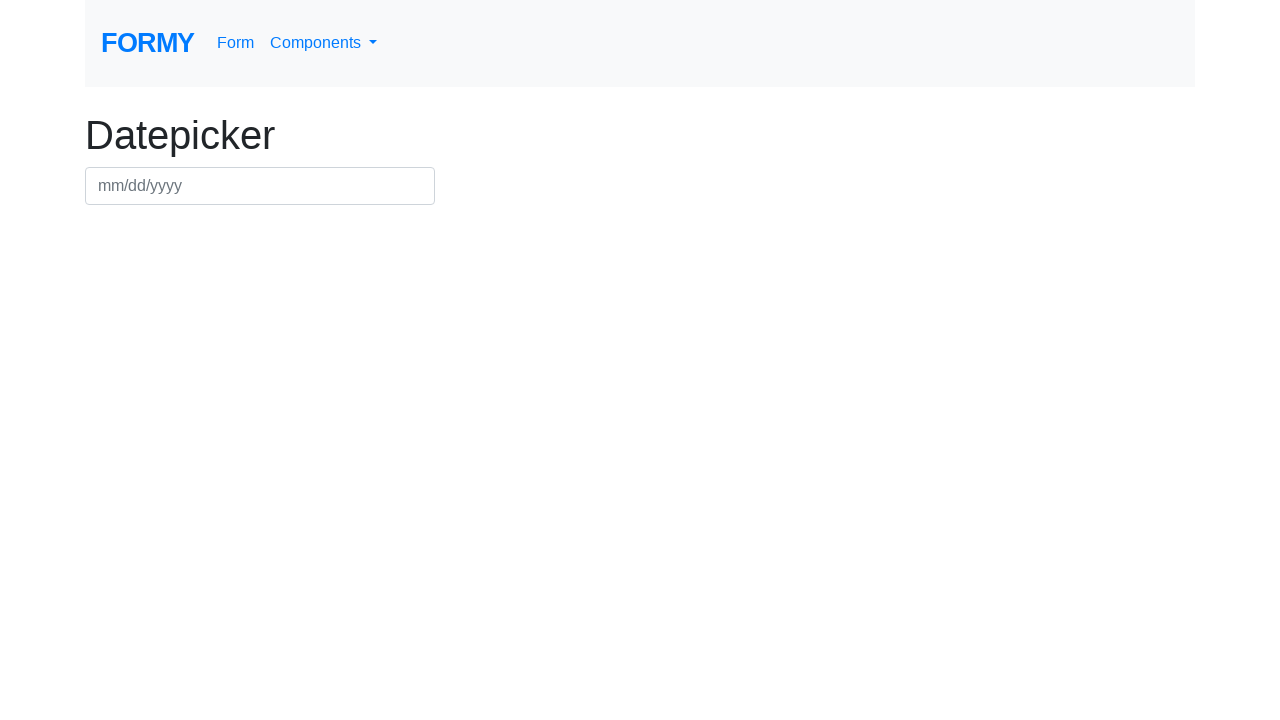

Filled datepicker field with date value '03/03/2020' on #datepicker
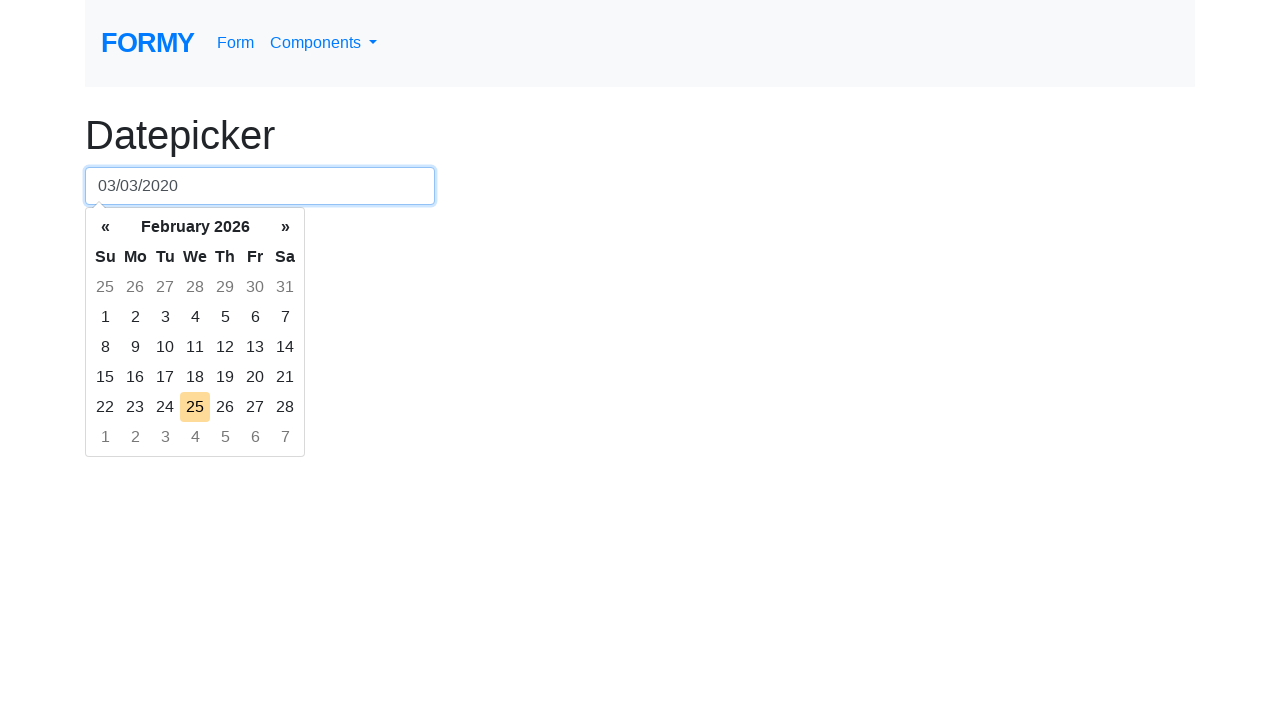

Pressed Enter key to submit the date on #datepicker
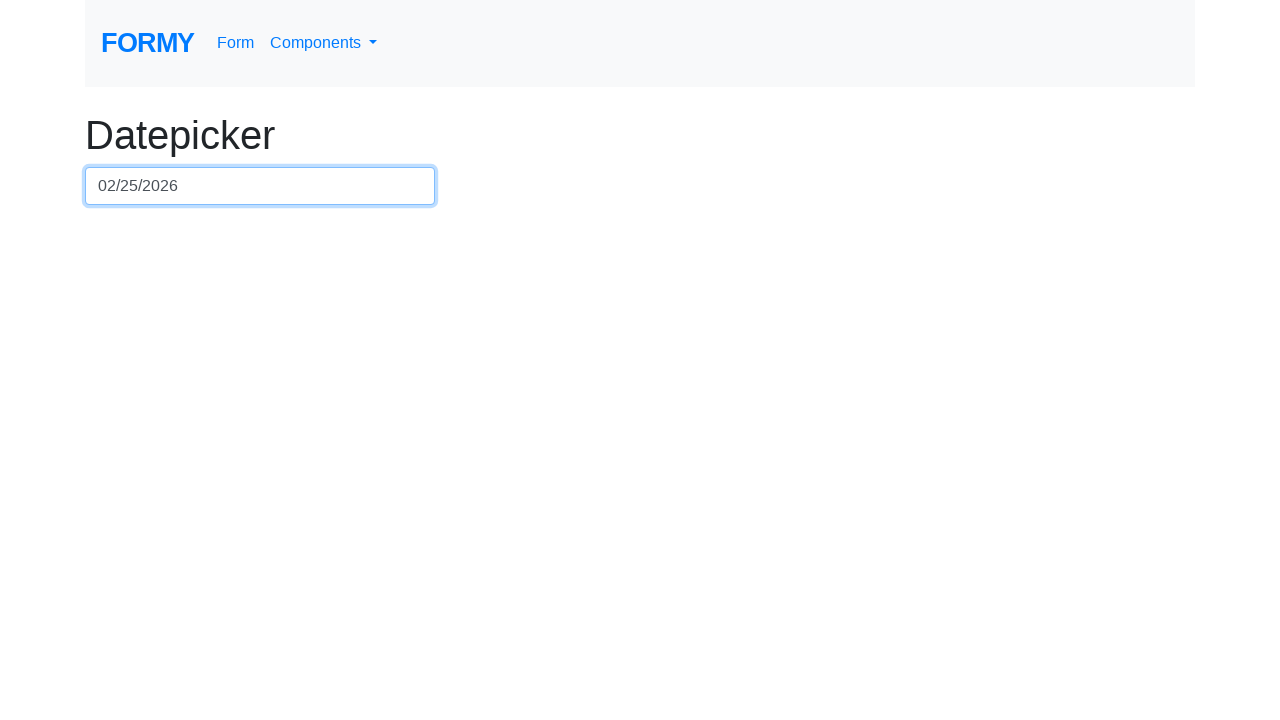

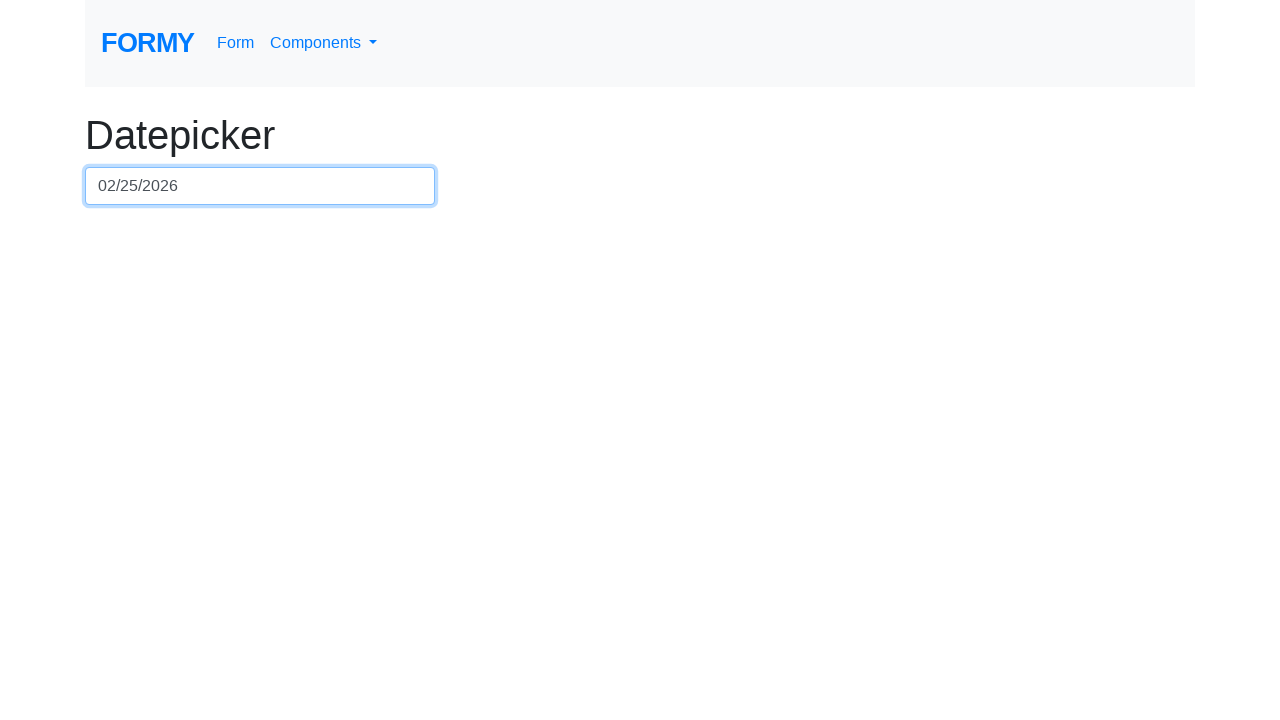